Tests scrolling by a fixed pixel amount (500px) down the page

Starting URL: https://www.selenium.dev/selenium/web/scrolling_tests/frame_with_nested_scrolling_frame_out_of_view.html

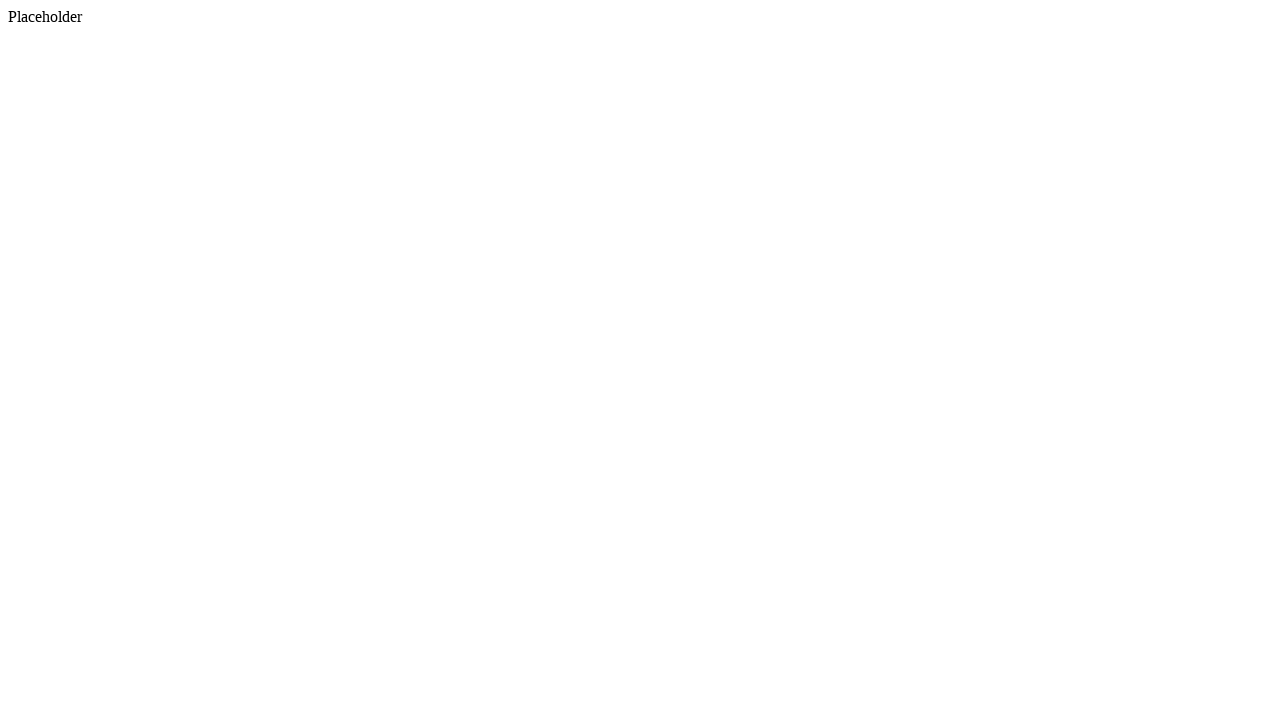

Waited 2000ms for page to load
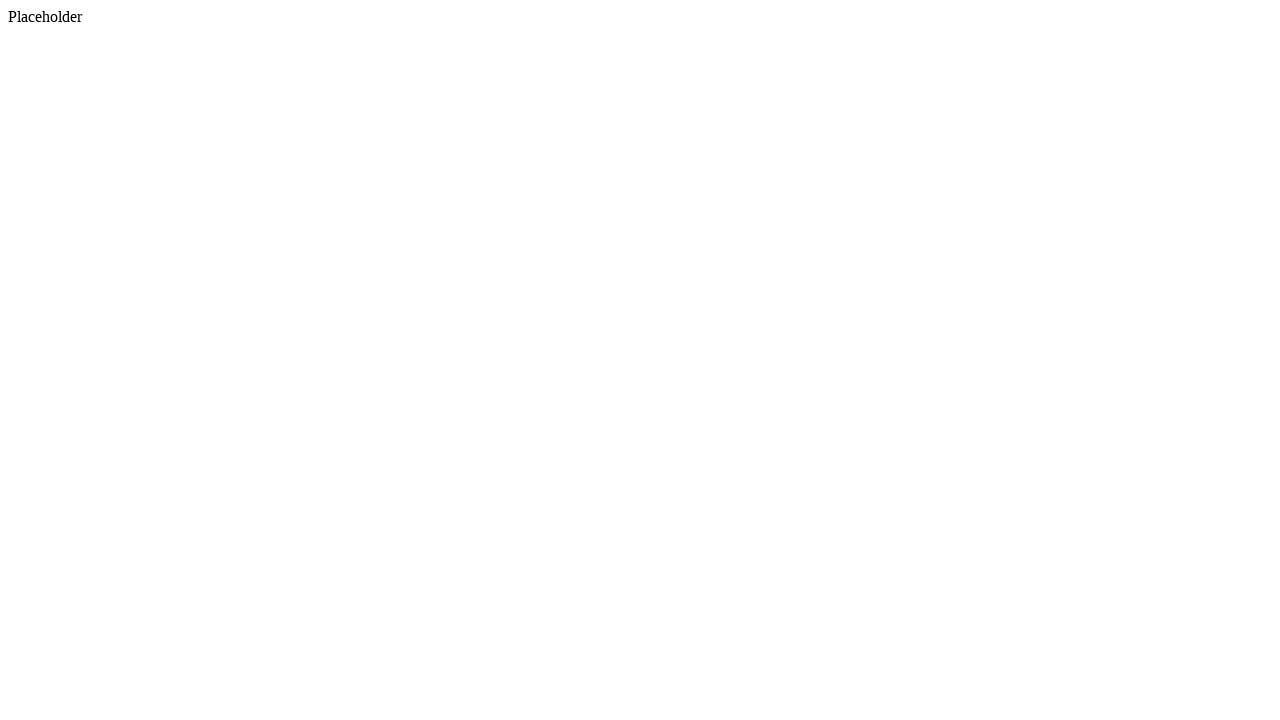

Scrolled down by 500 pixels using mouse wheel
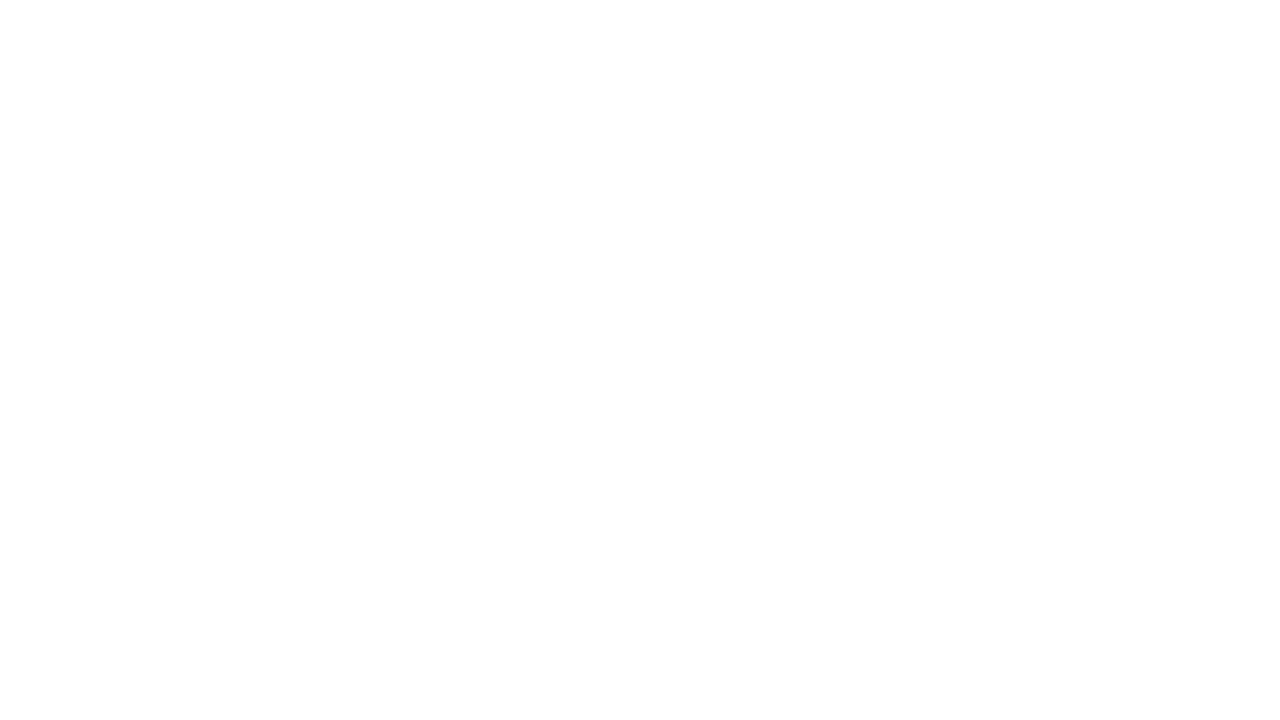

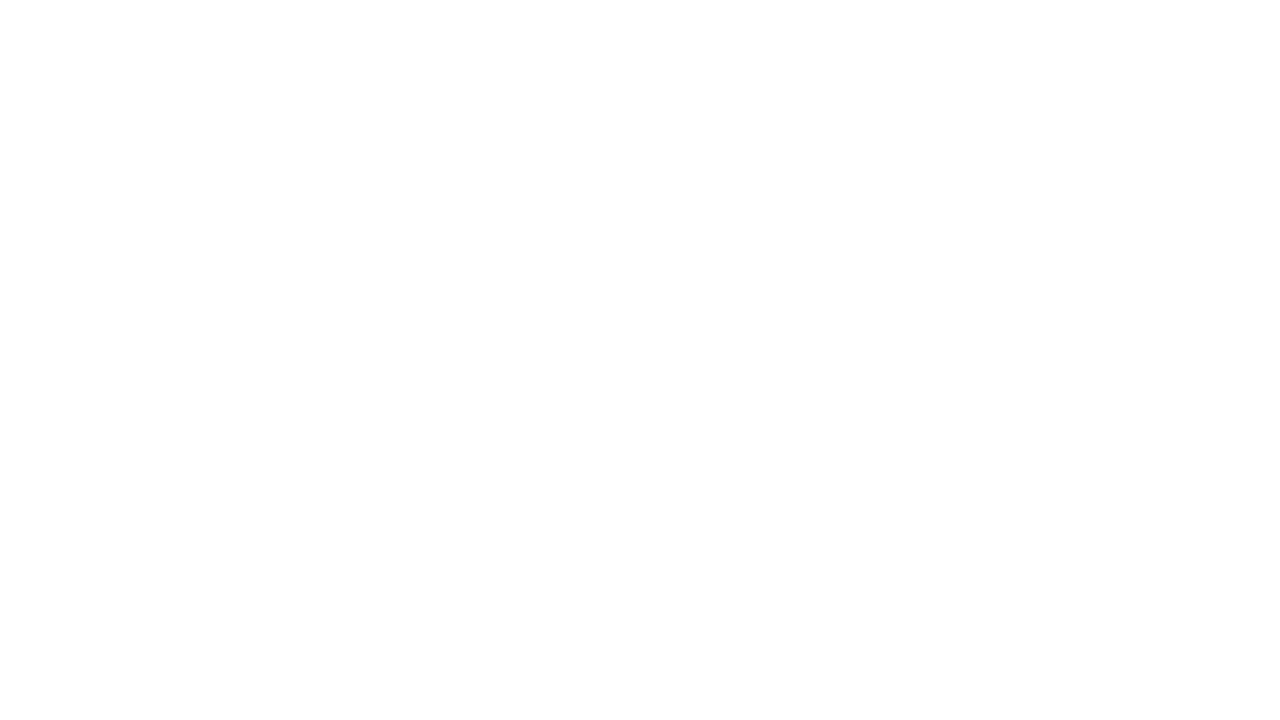